Verifies that the Arbeidsplassen production homepage loads correctly by checking the page title

Starting URL: https://arbeidsplassen.nav.no/

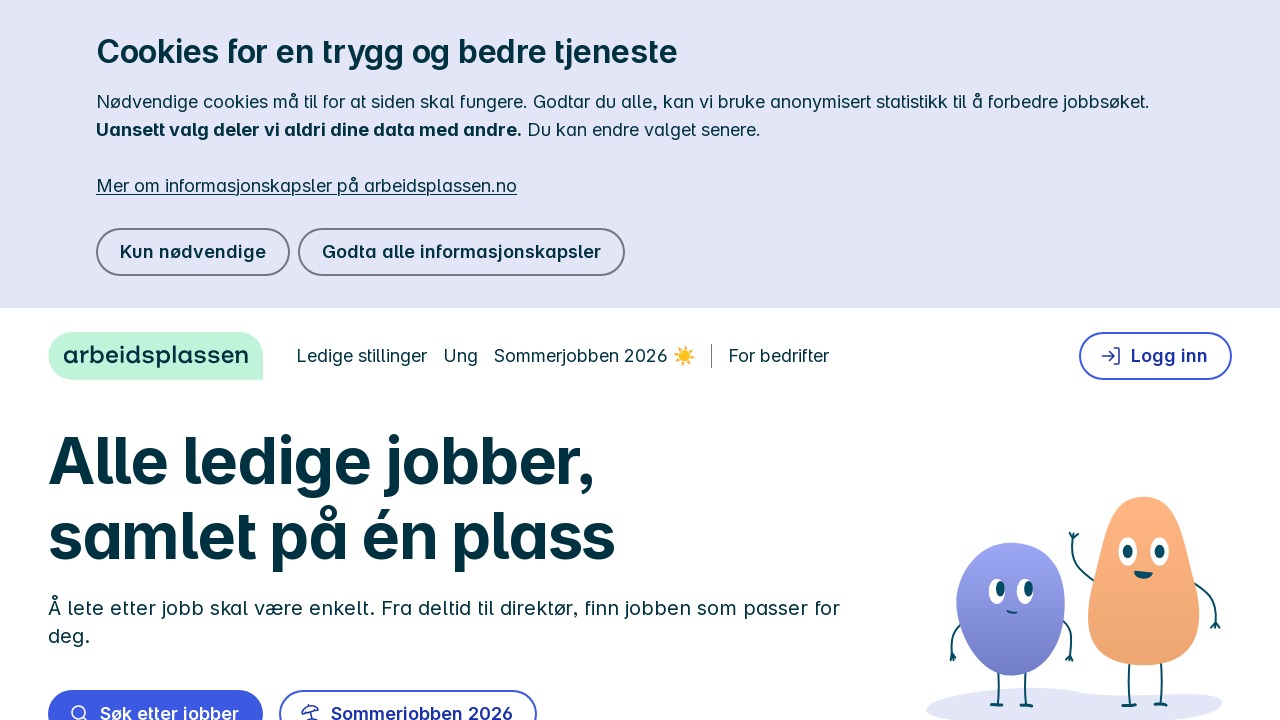

Navigated to Arbeidsplassen production homepage
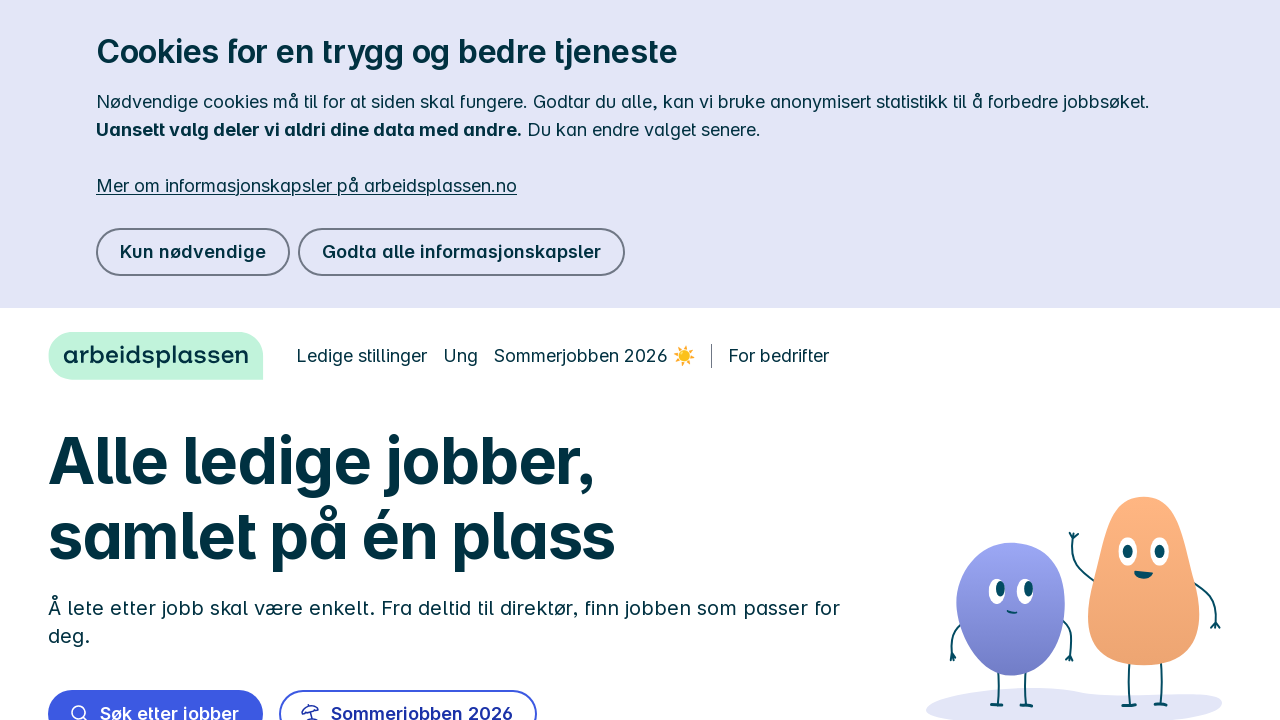

Verified page title matches 'Arbeidsplassen.no - Alle ledige jobber, samlet på én plass'
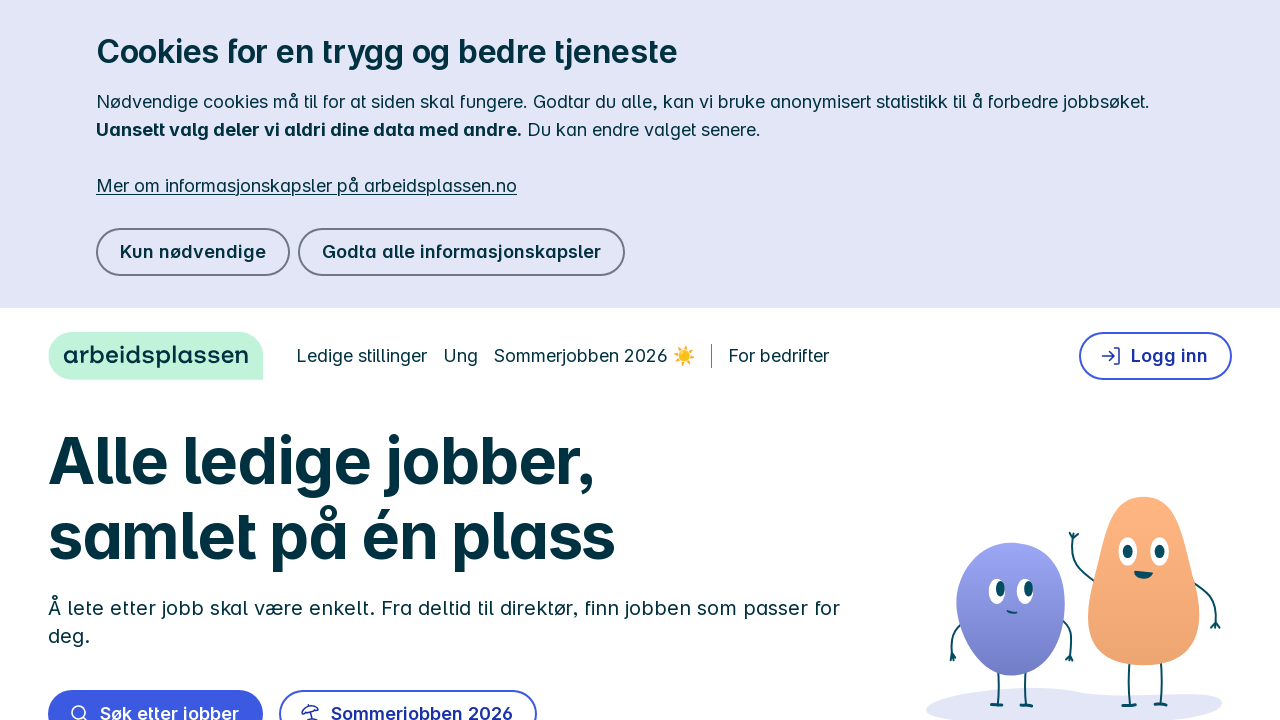

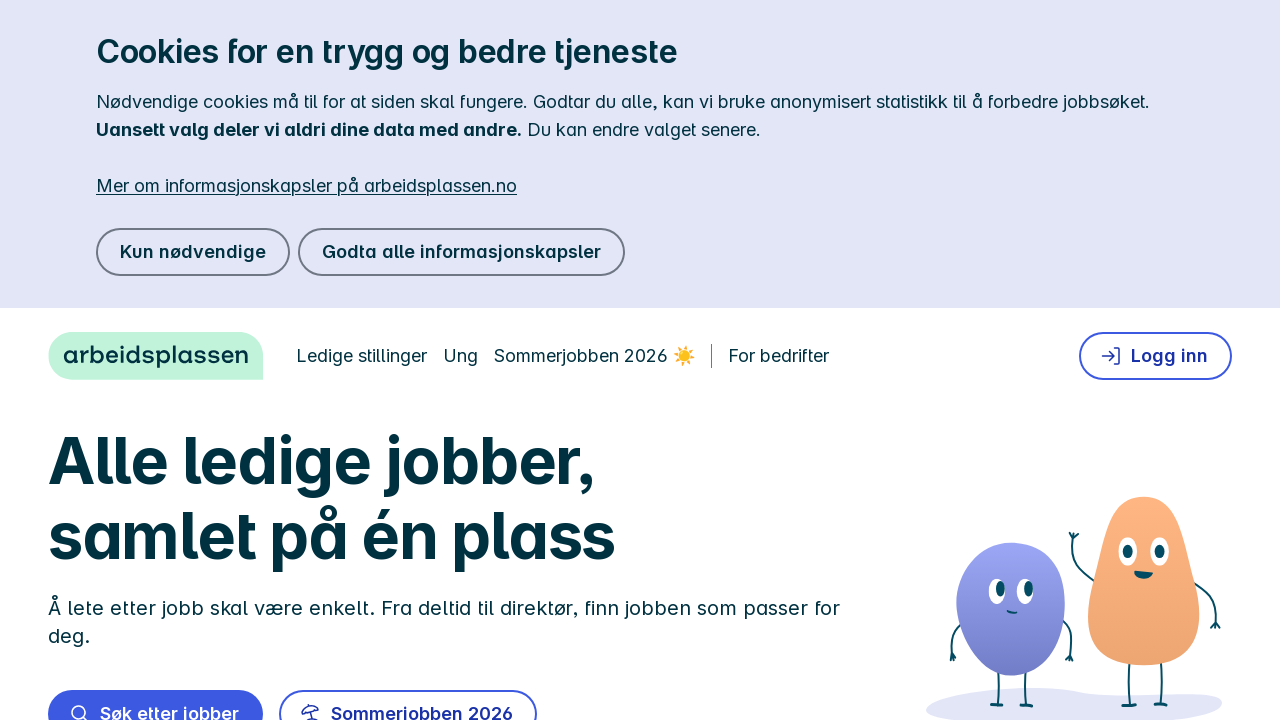